Tests registration form validation with password less than 6 characters

Starting URL: https://alada.vn/tai-khoan/dang-ky.html

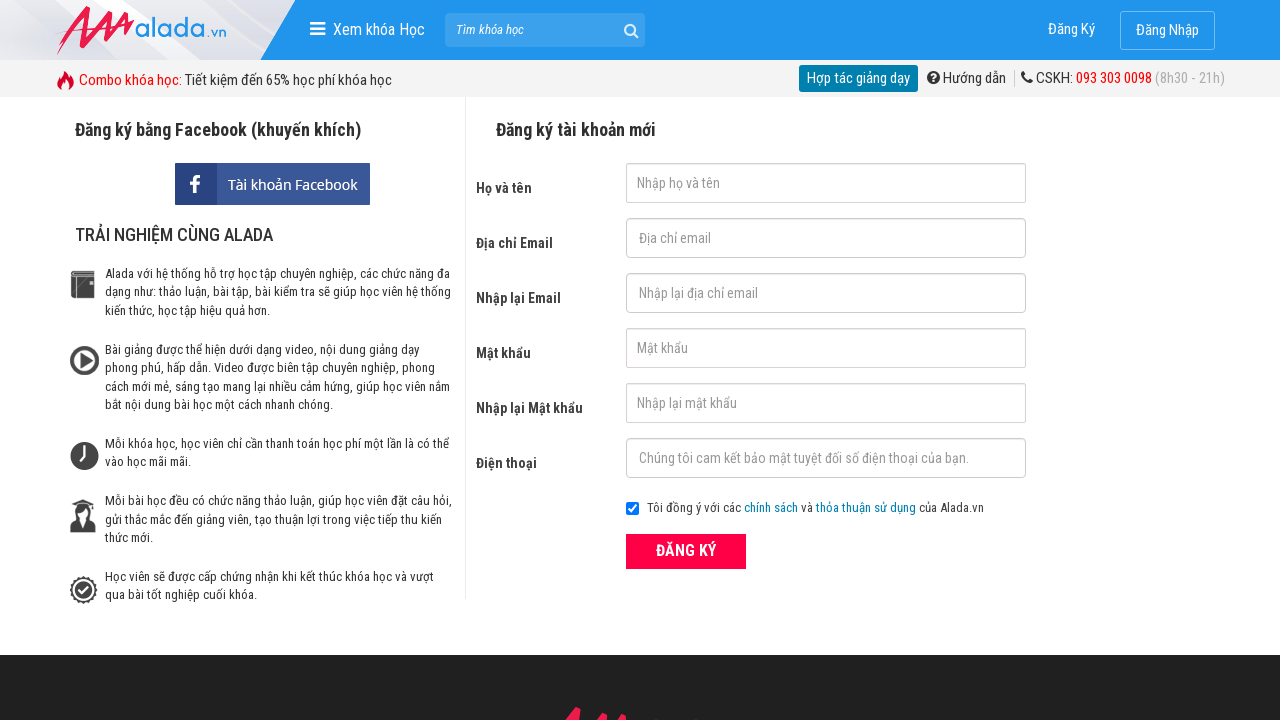

Filled password field with short password '1234' (less than 6 characters) on input#txtPassword
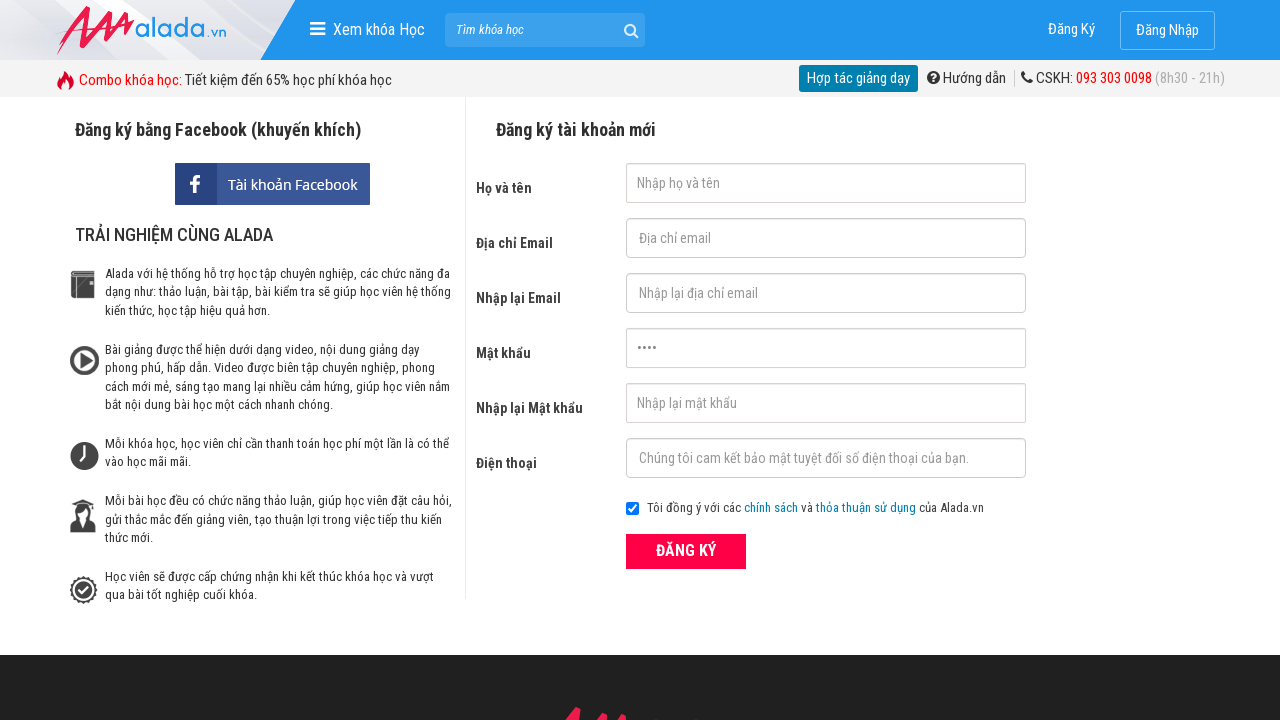

Filled confirm password field with matching short password '1234' on input#txtCPassword
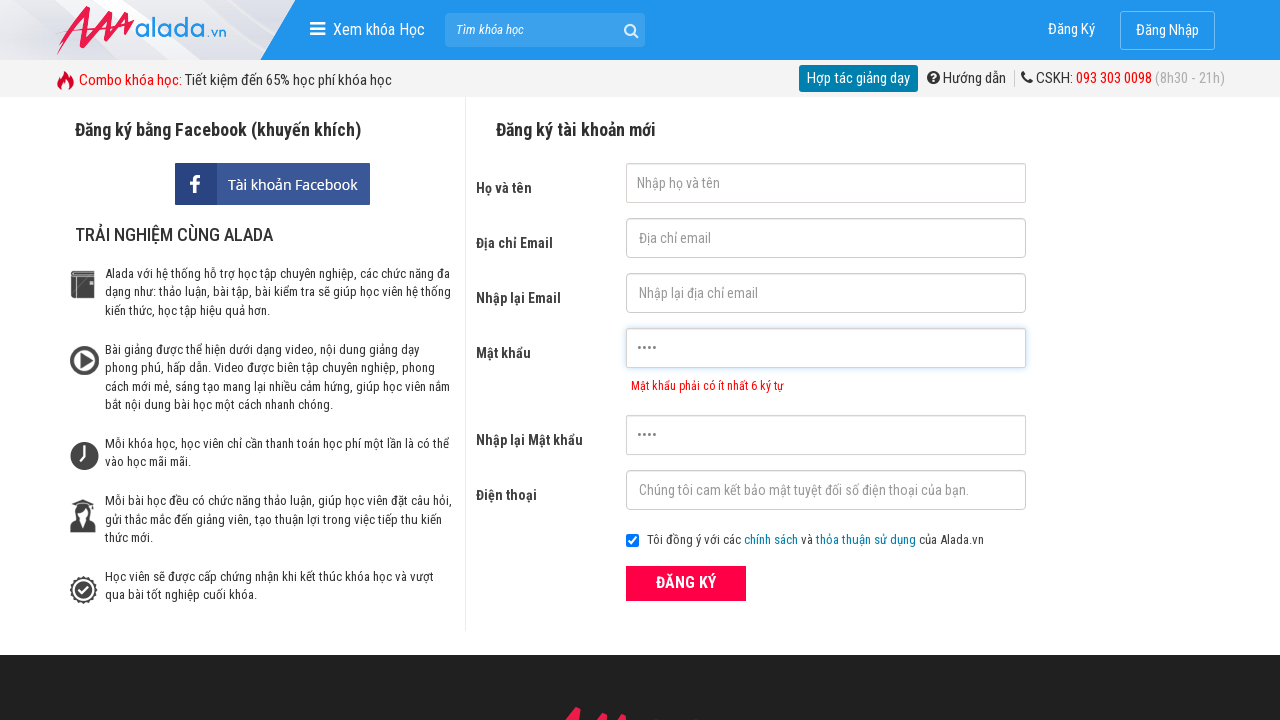

Clicked register button to trigger validation at (686, 583) on button[type='submit']
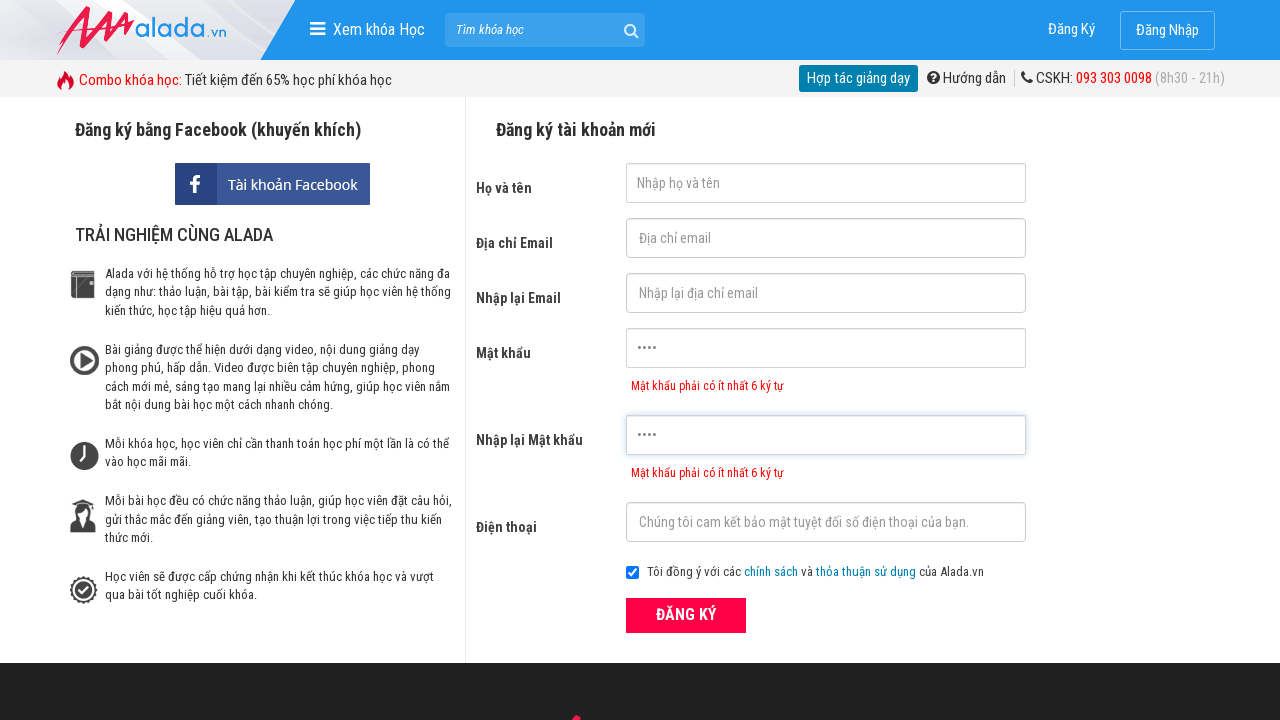

Password error message appeared
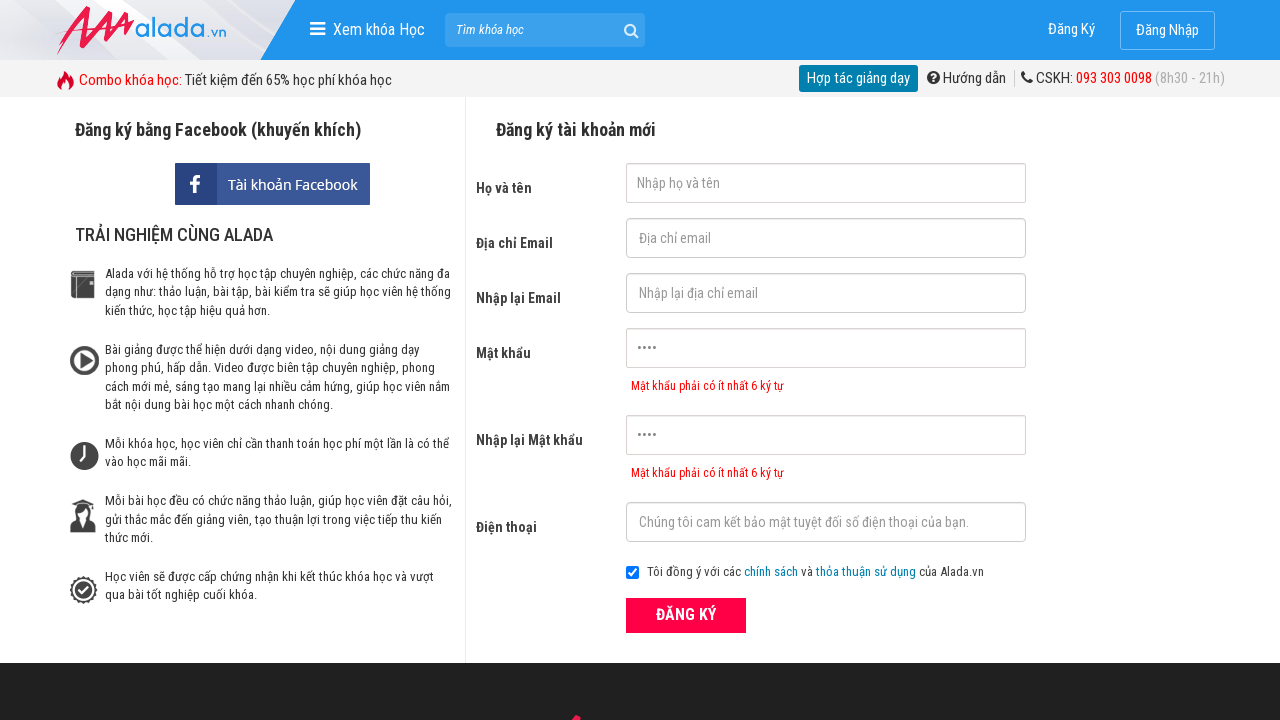

Confirm password error message appeared
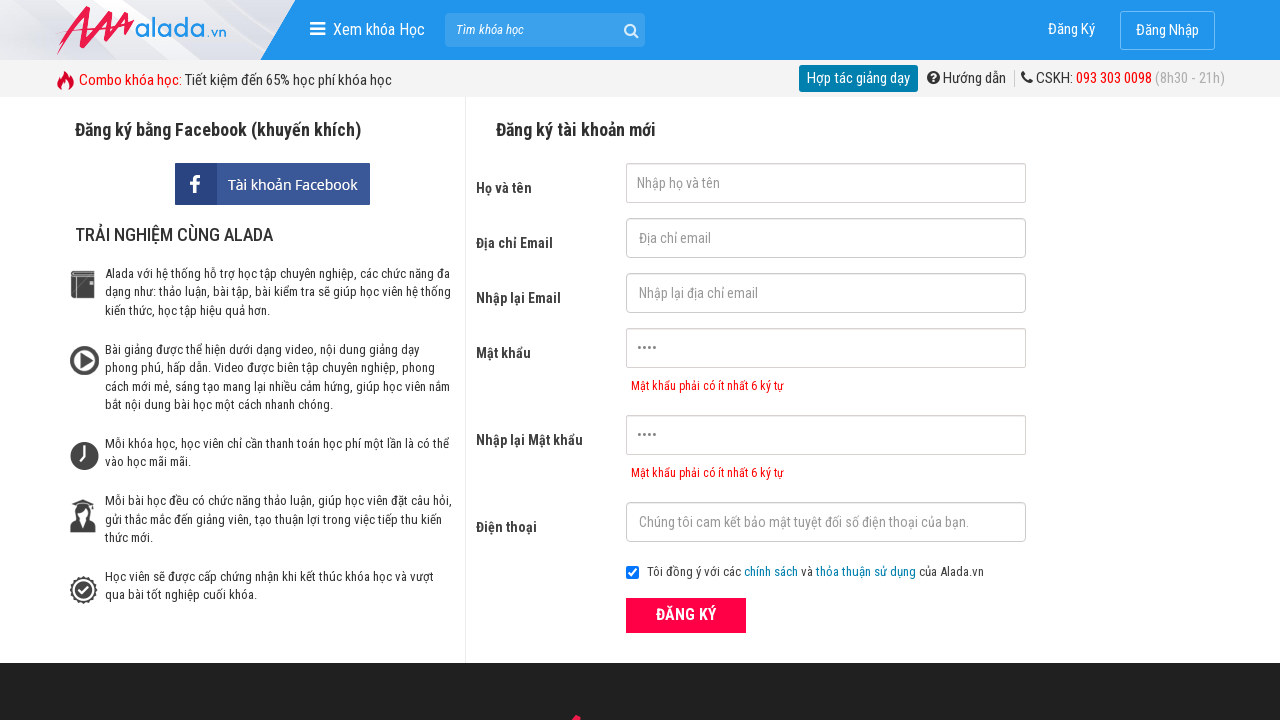

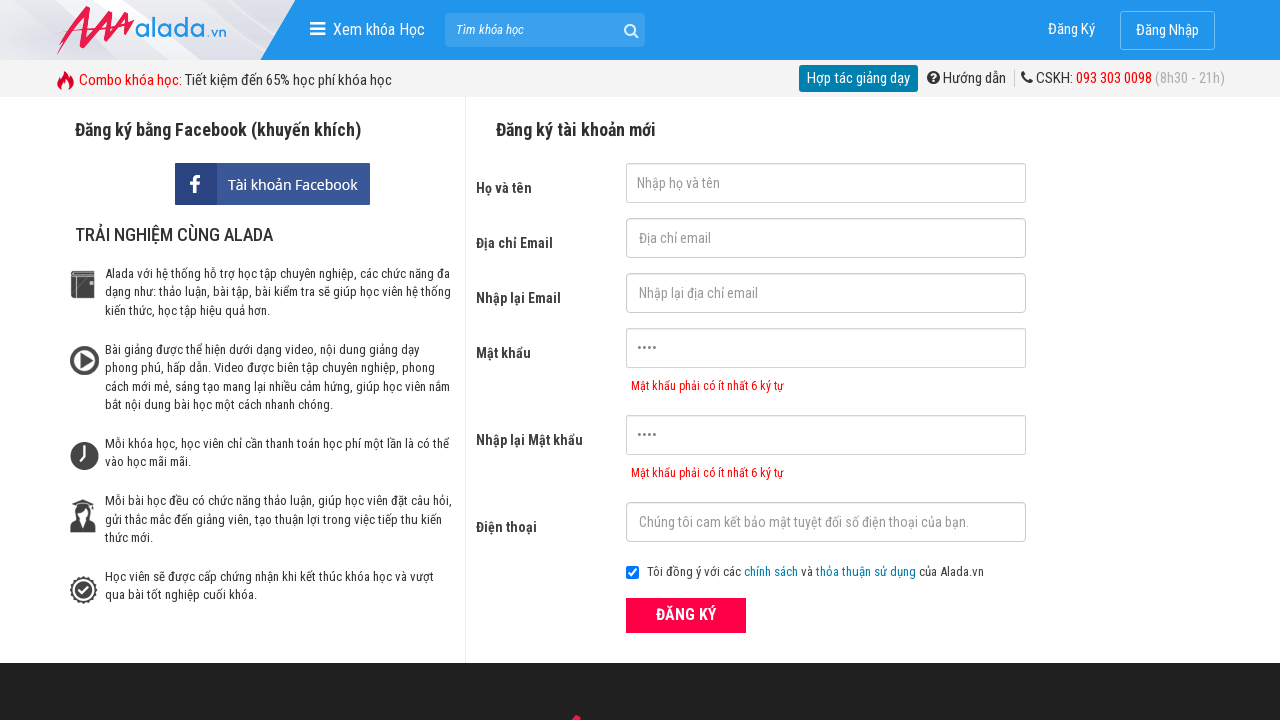